Tests right-click context menu functionality by right-clicking on the page, hovering over the share menu item, and clicking on each social link (Twitter, Instagram, Dribble, Telegram) to verify the correct message is displayed.

Starting URL: https://qaplayground.dev/apps/context-menu/

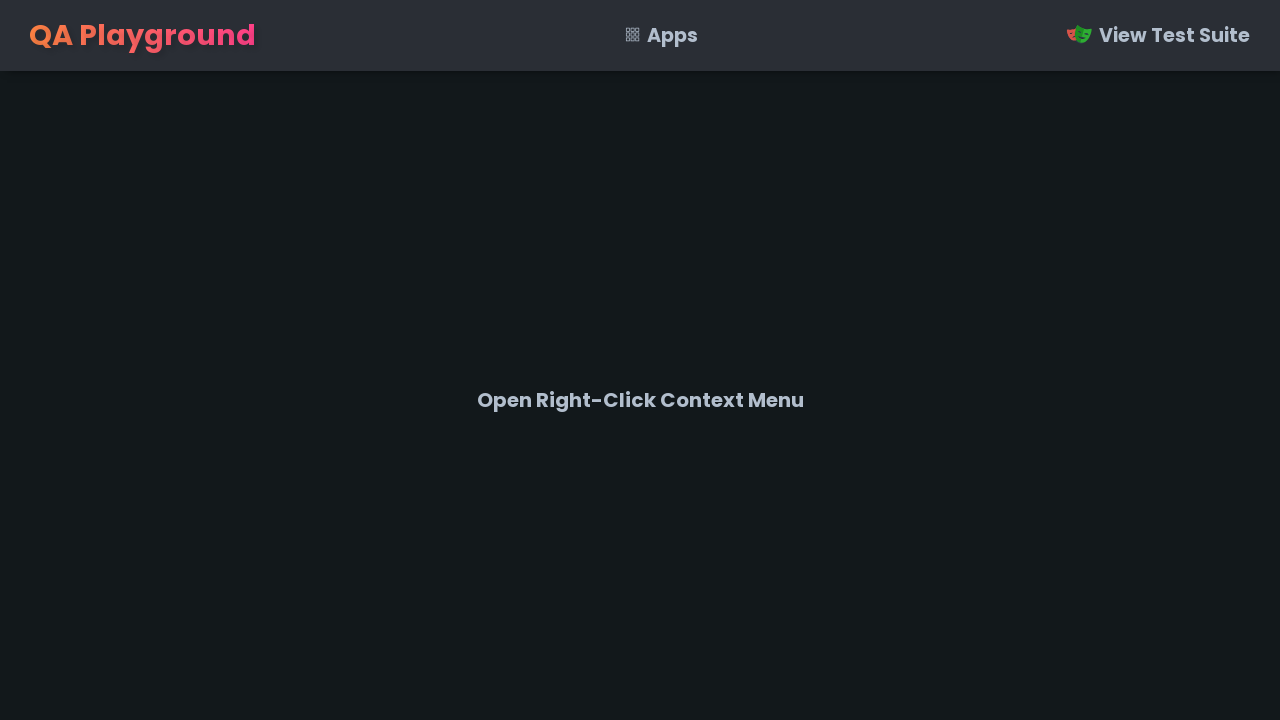

Waited for page to load with domcontentloaded state
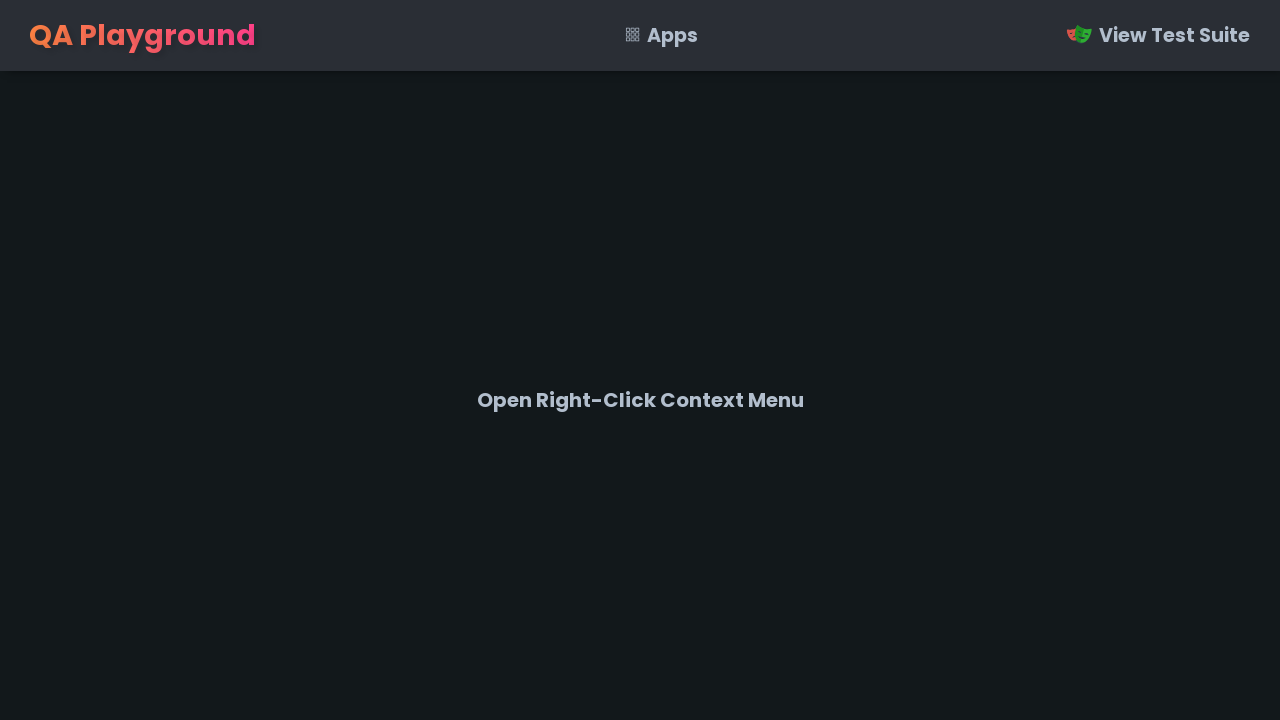

Right-clicked on page body to open context menu at (640, 360) on body
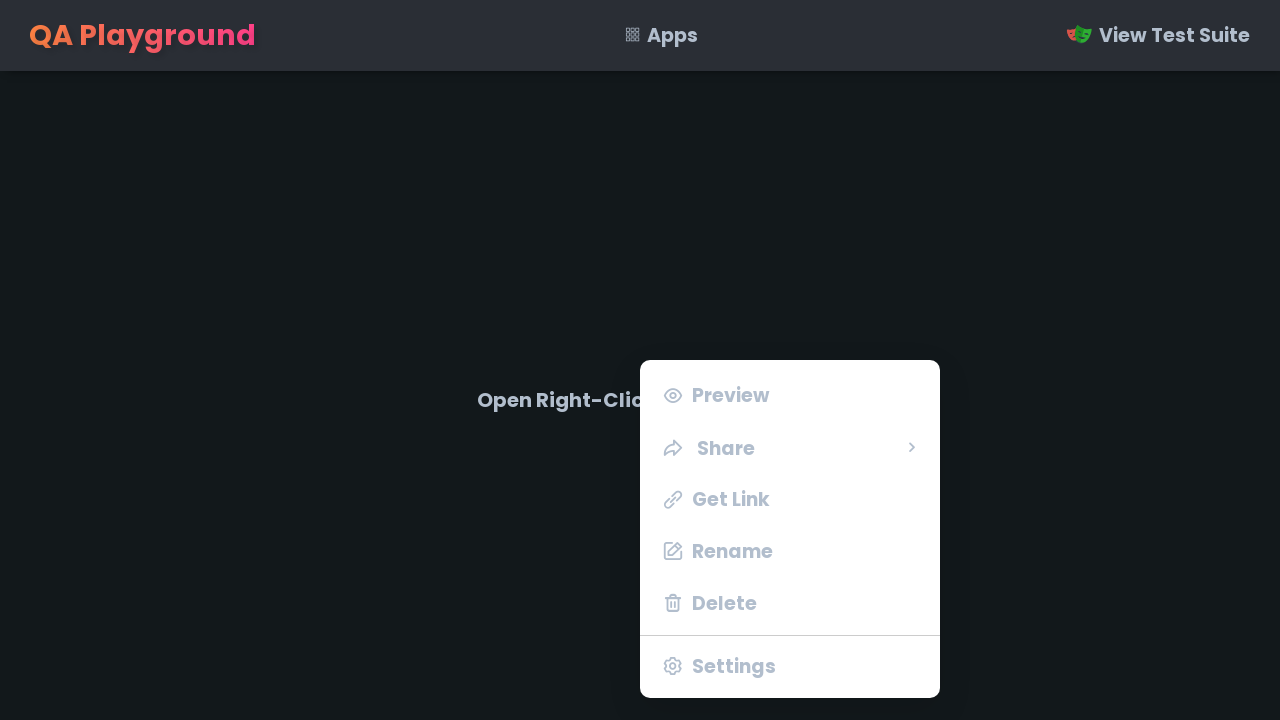

Hovered over share menu item to reveal submenu at (790, 447) on li.menu-item.share
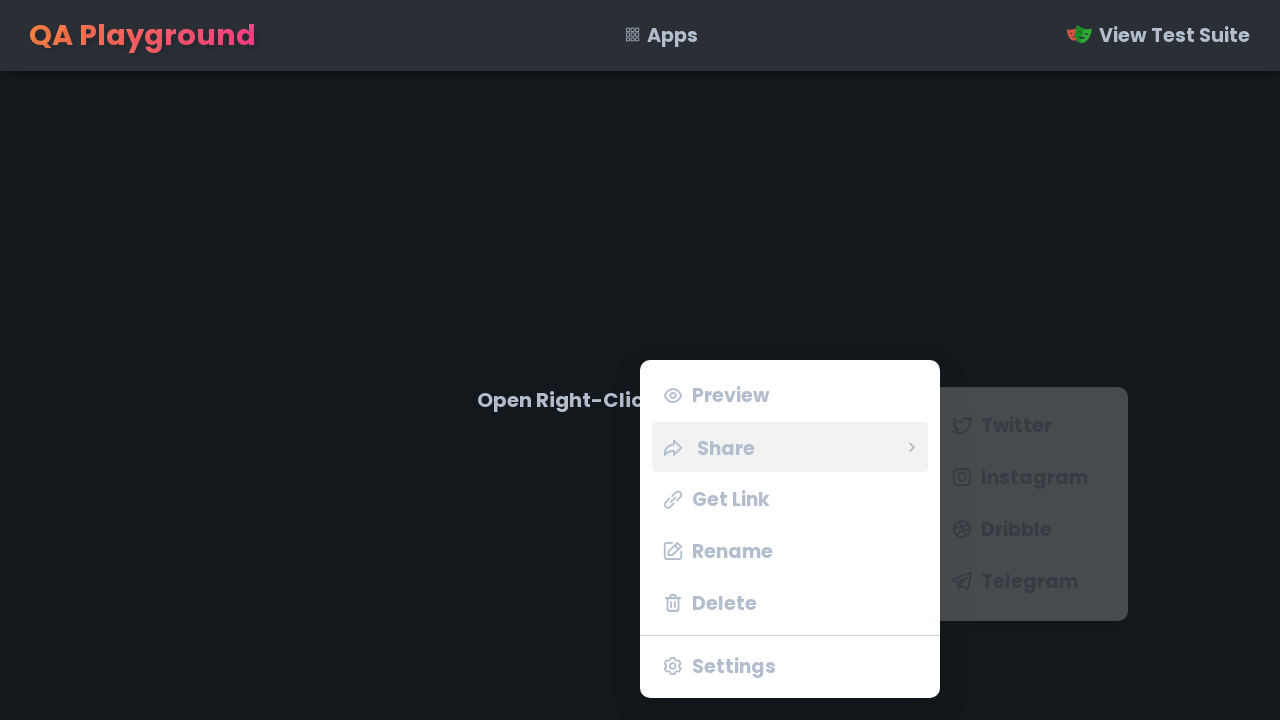

Clicked on Twitter social link in share menu at (1016, 425) on ul.share-menu li span:has-text('Twitter')
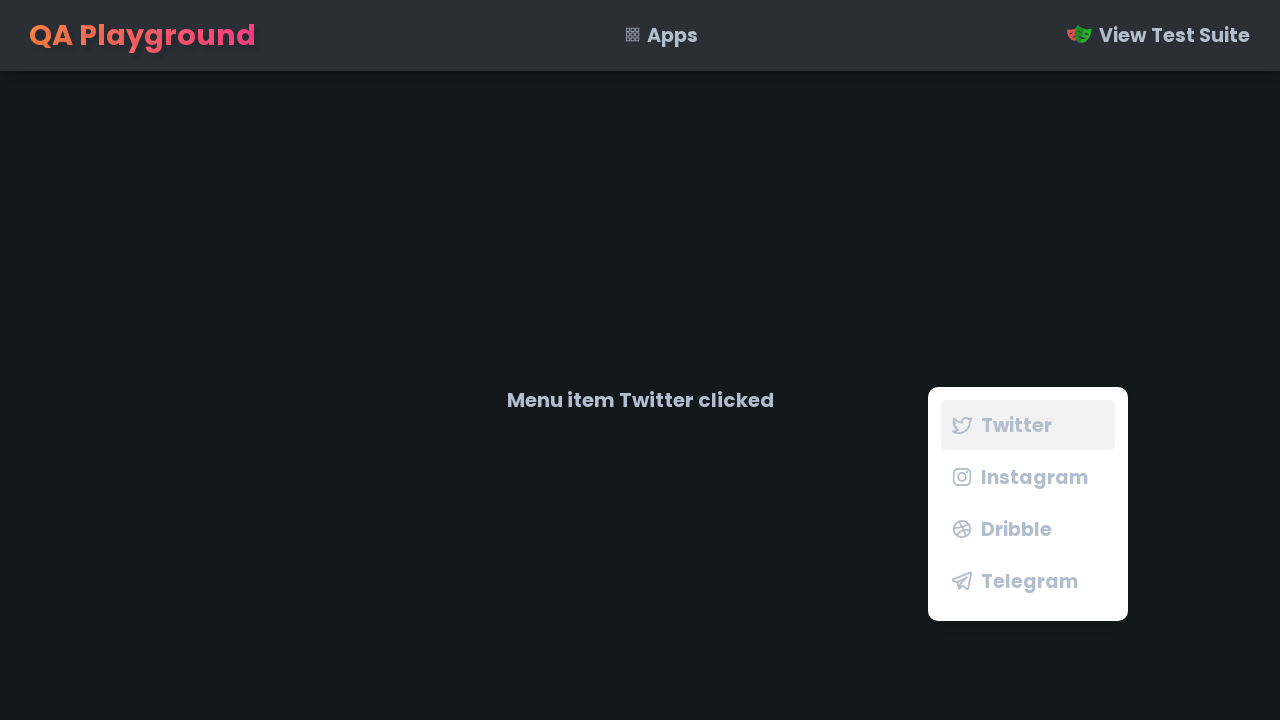

Waited for confirmation message to appear
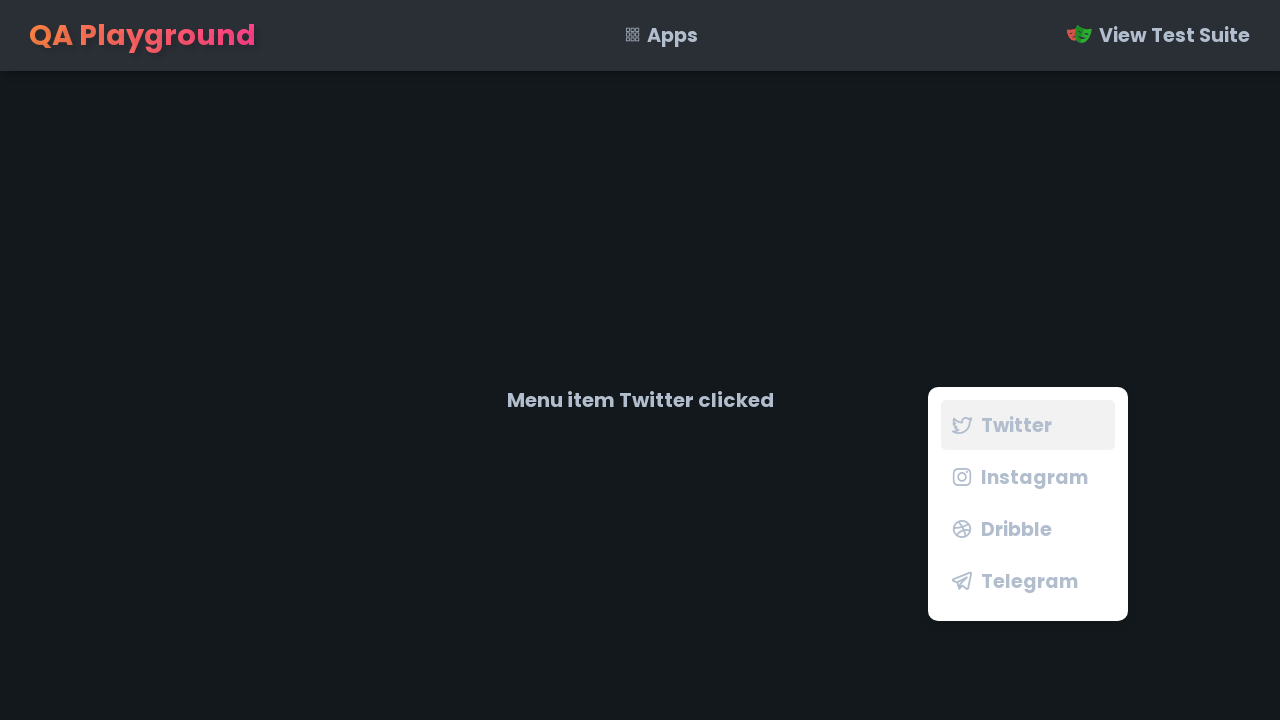

Verified message displayed: 'Menu item Twitter clicked'
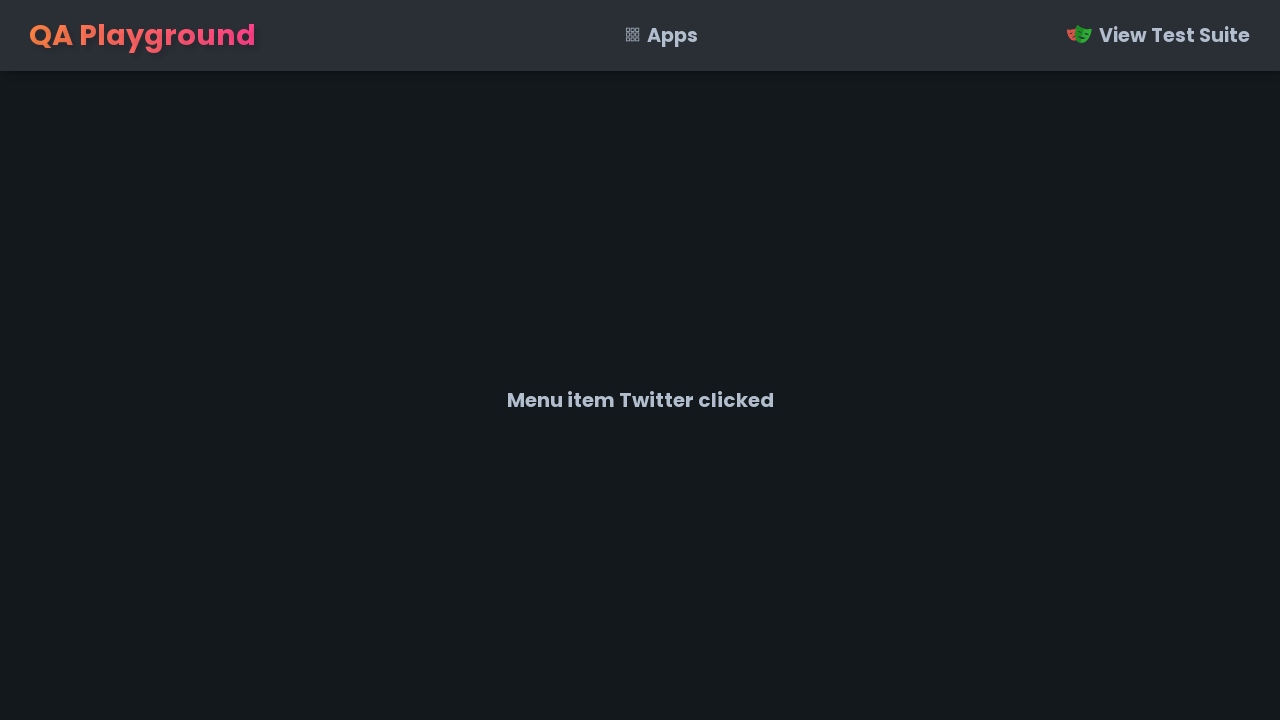

Right-clicked on page body to open context menu at (640, 360) on body
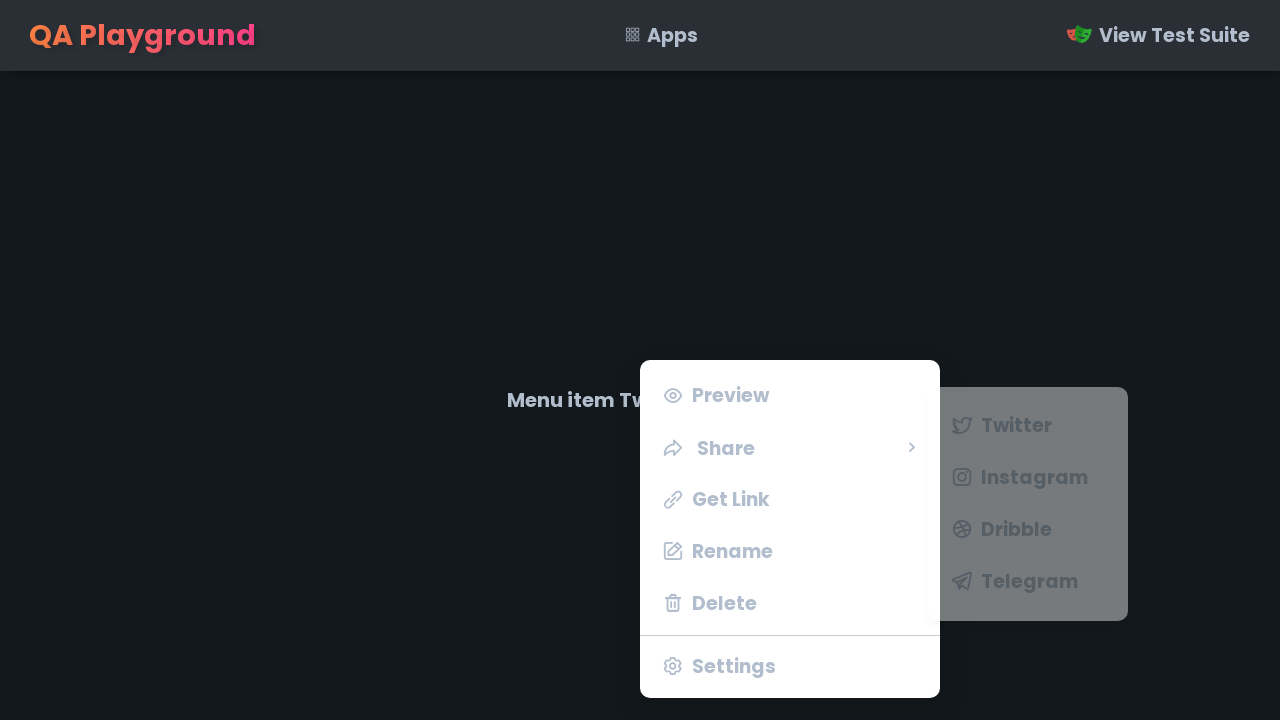

Hovered over share menu item to reveal submenu at (790, 447) on li.menu-item.share
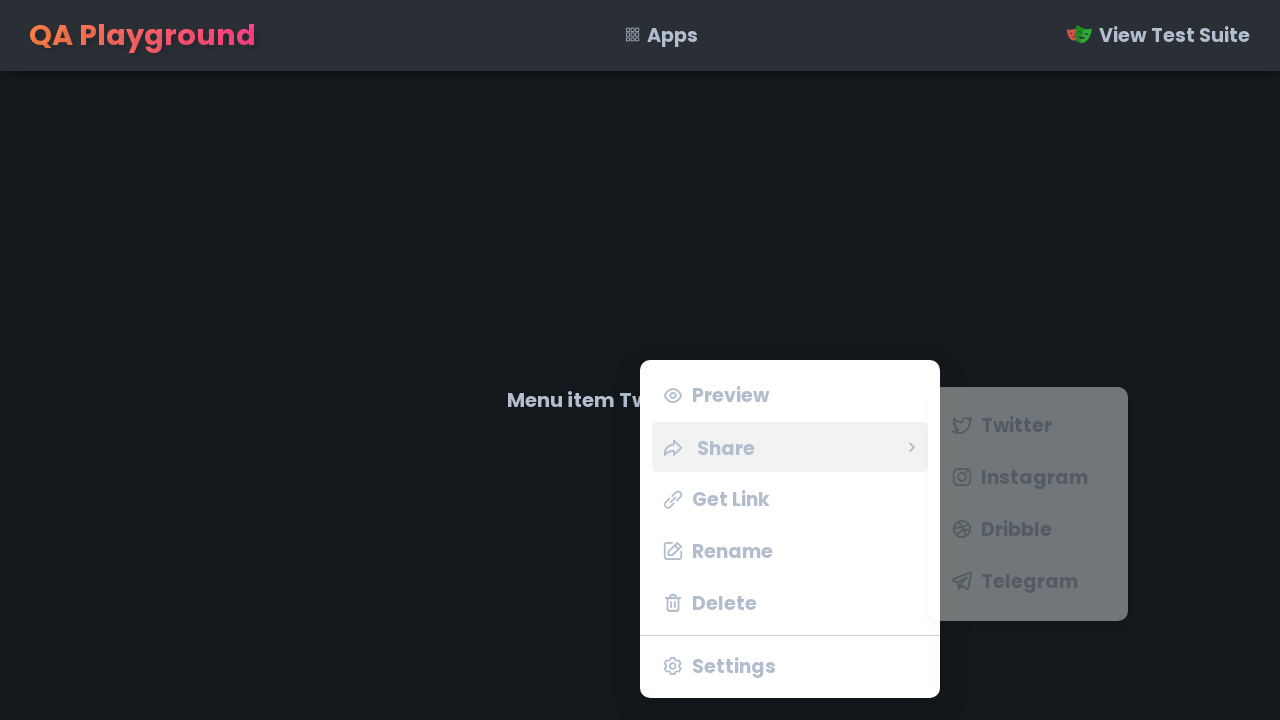

Clicked on Instagram social link in share menu at (1034, 477) on ul.share-menu li span:has-text('Instagram')
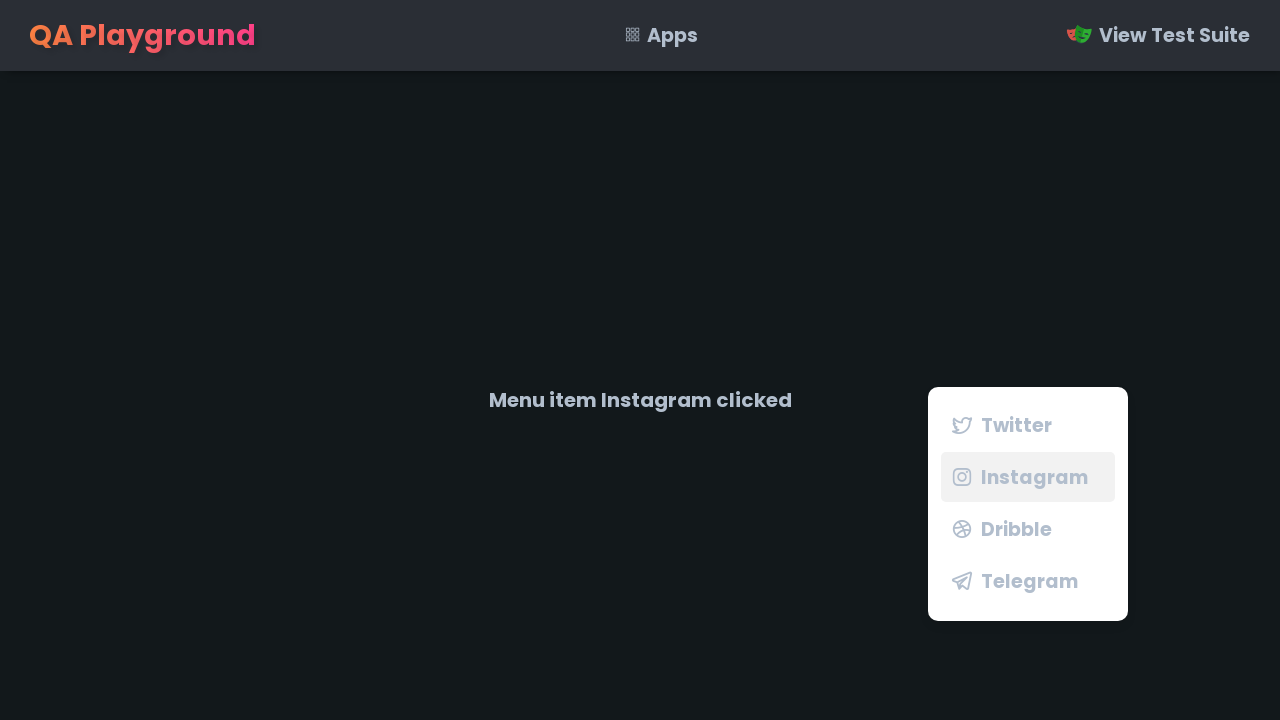

Waited for confirmation message to appear
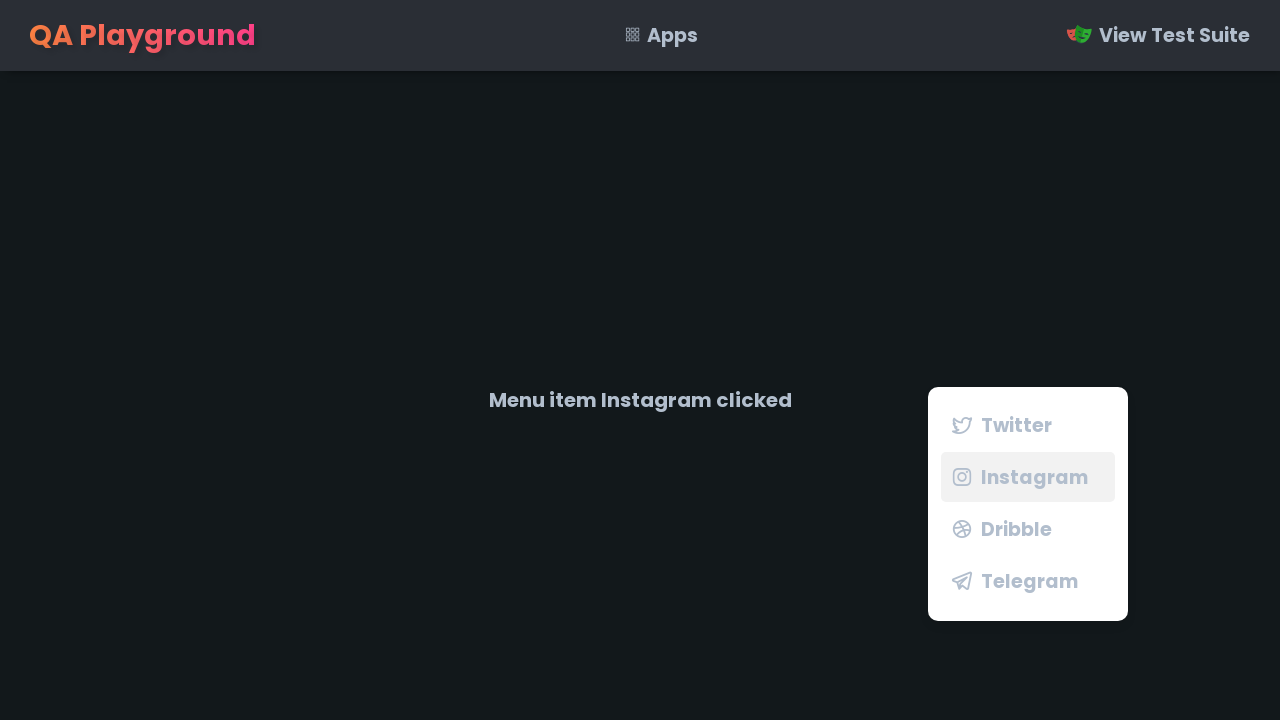

Verified message displayed: 'Menu item Instagram clicked'
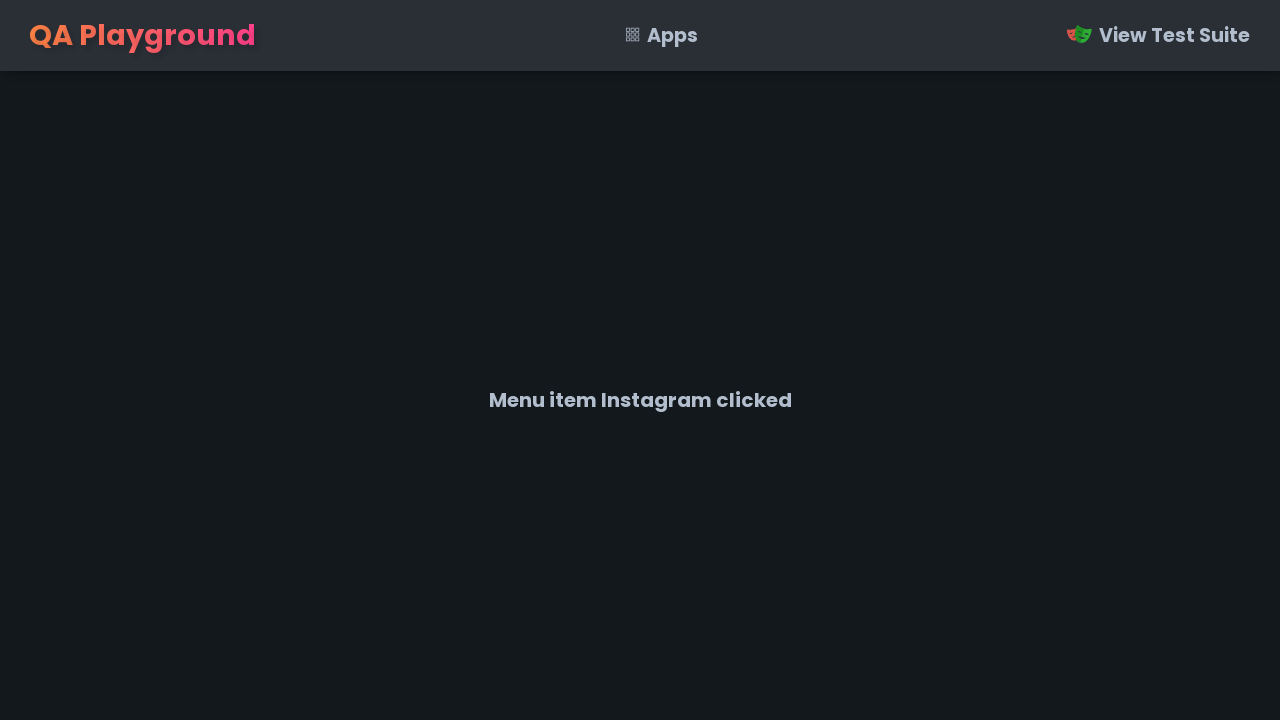

Right-clicked on page body to open context menu at (640, 360) on body
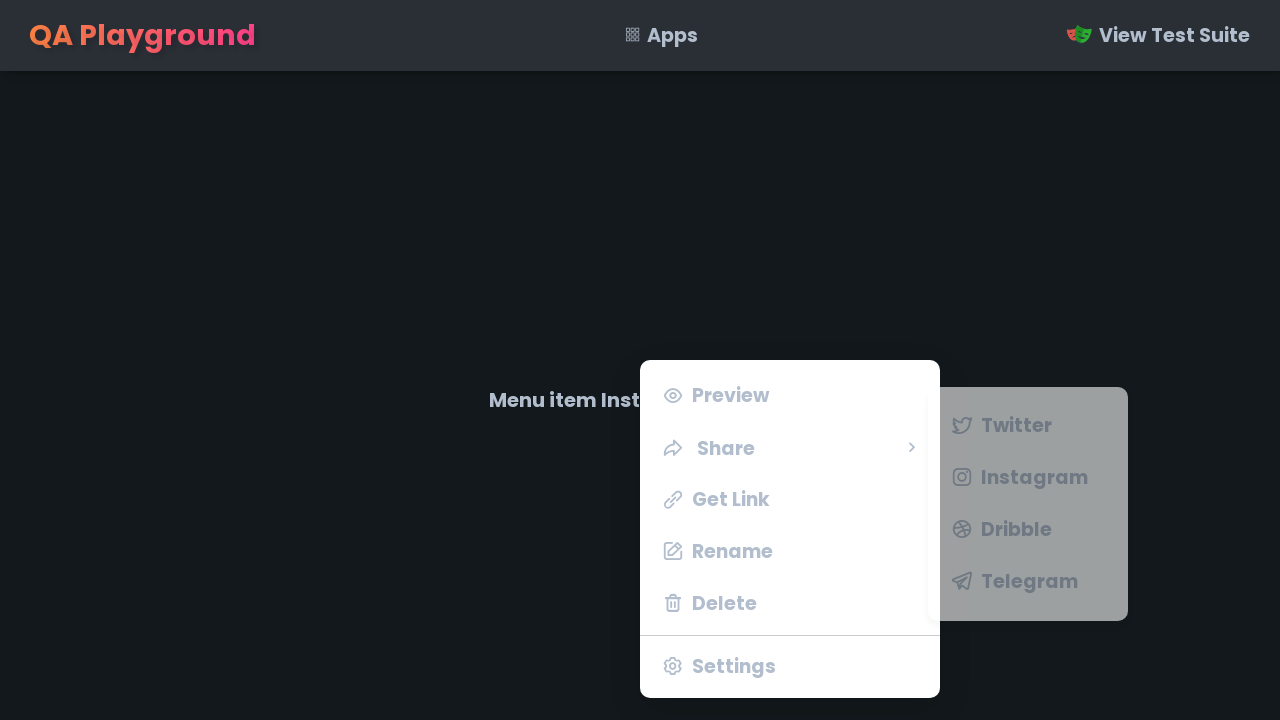

Hovered over share menu item to reveal submenu at (790, 447) on li.menu-item.share
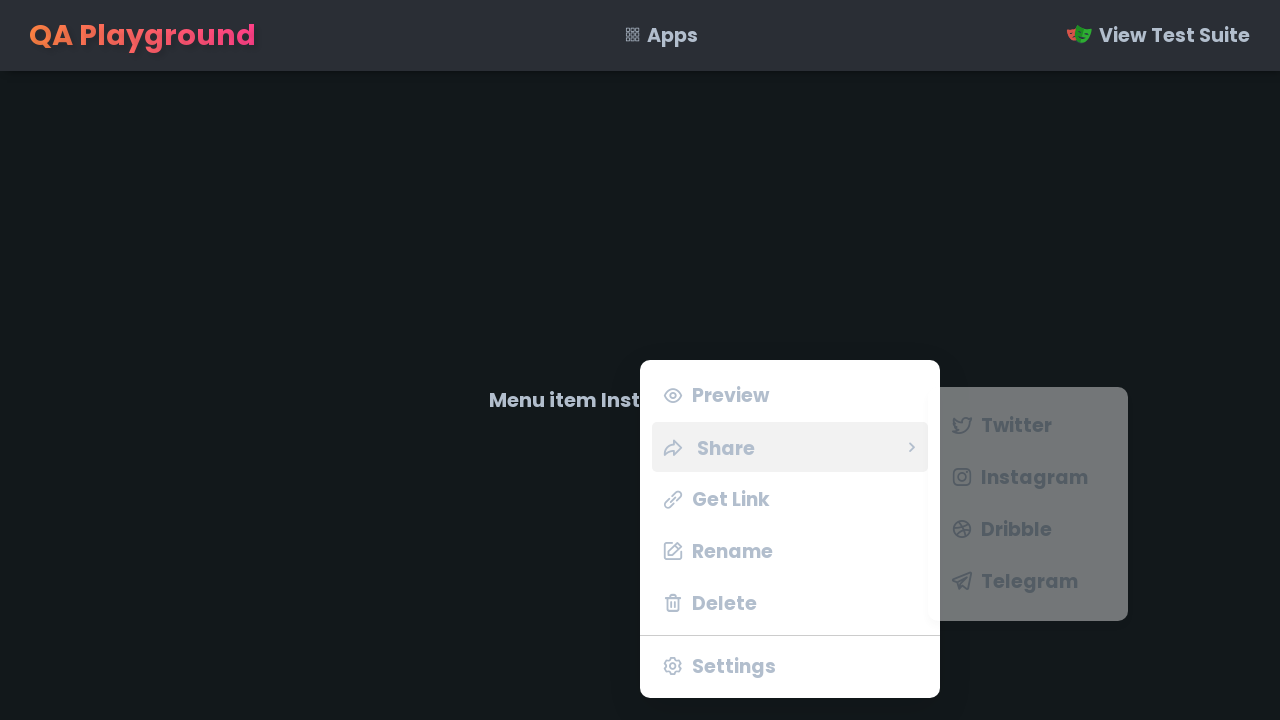

Clicked on Dribble social link in share menu at (1016, 529) on ul.share-menu li span:has-text('Dribble')
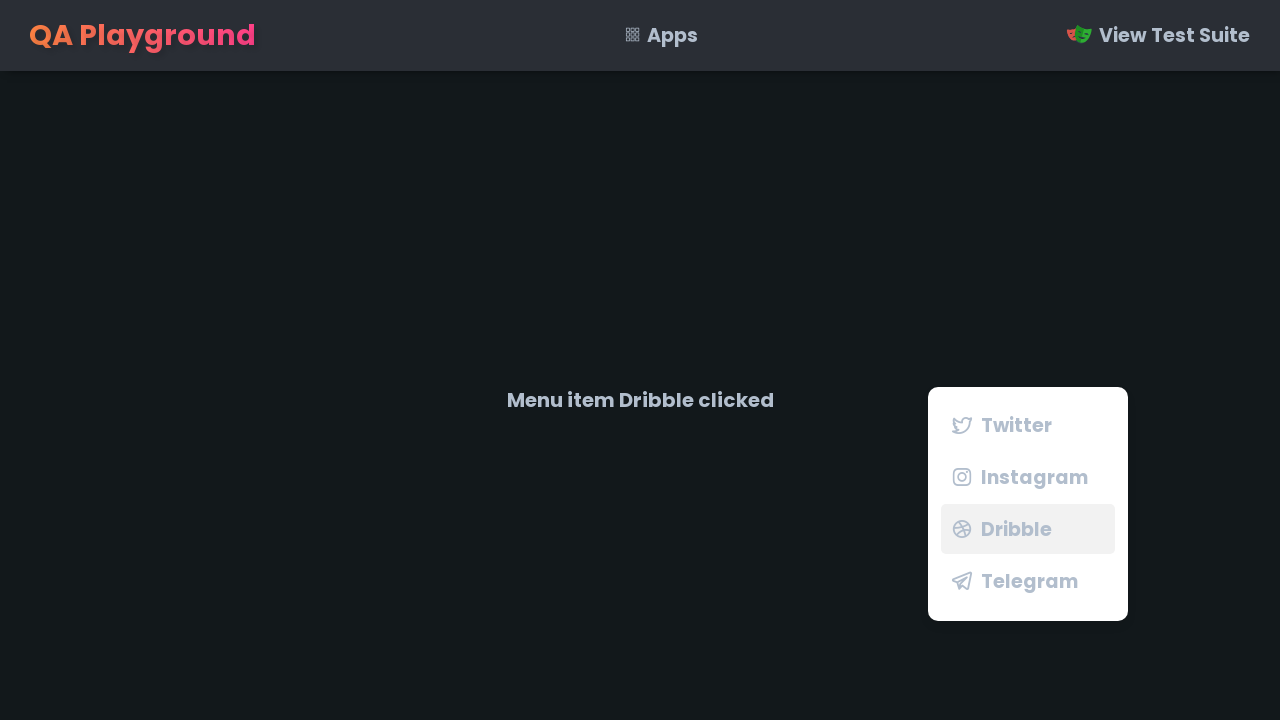

Waited for confirmation message to appear
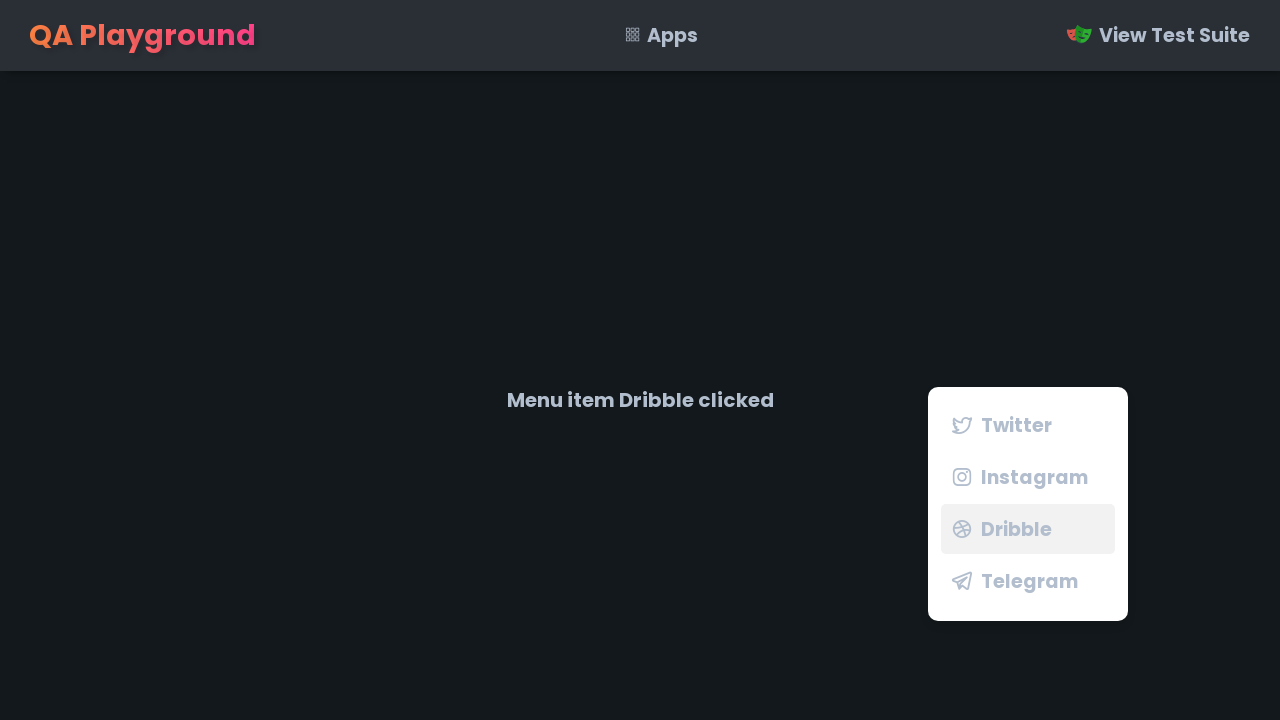

Verified message displayed: 'Menu item Dribble clicked'
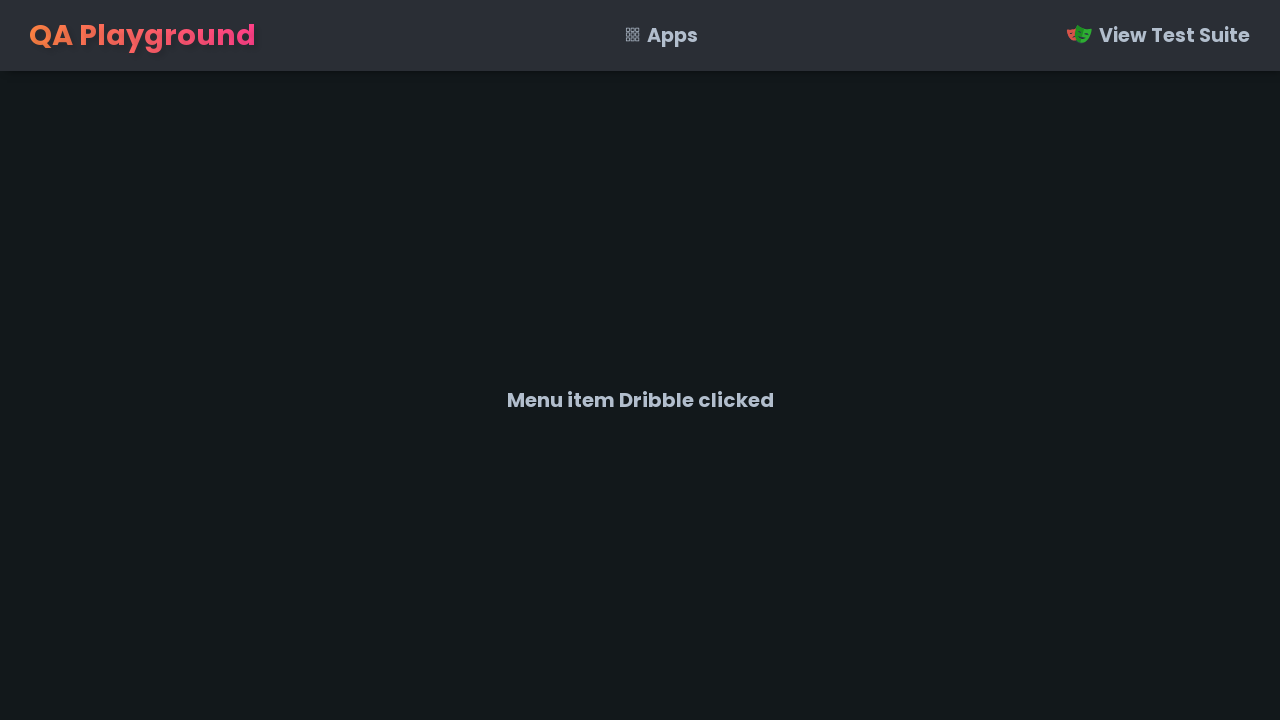

Right-clicked on page body to open context menu at (640, 360) on body
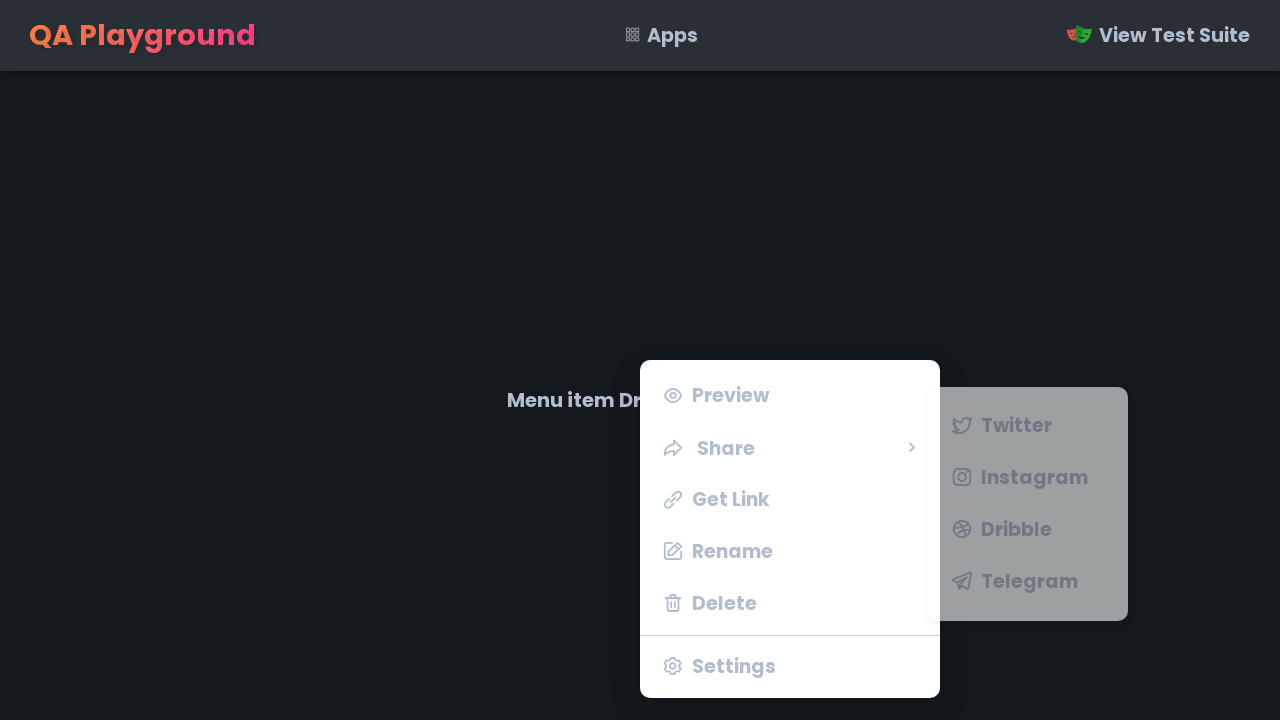

Hovered over share menu item to reveal submenu at (790, 447) on li.menu-item.share
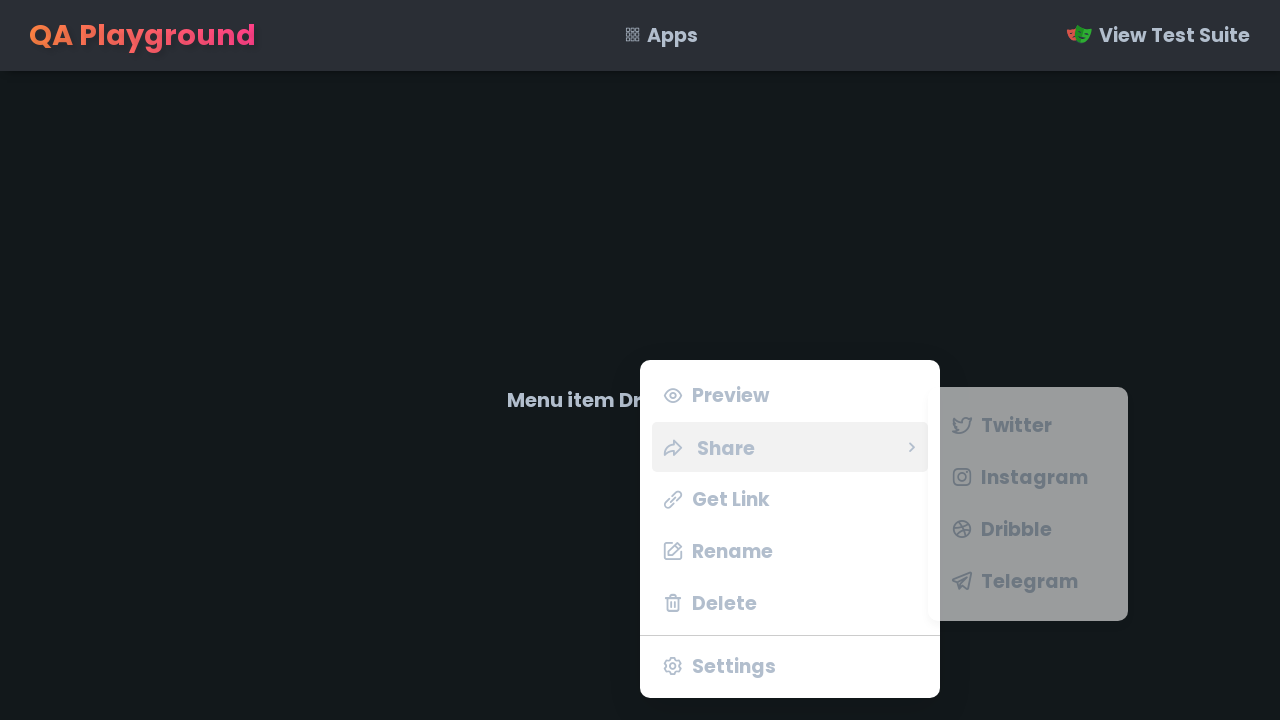

Clicked on Telegram social link in share menu at (1030, 581) on ul.share-menu li span:has-text('Telegram')
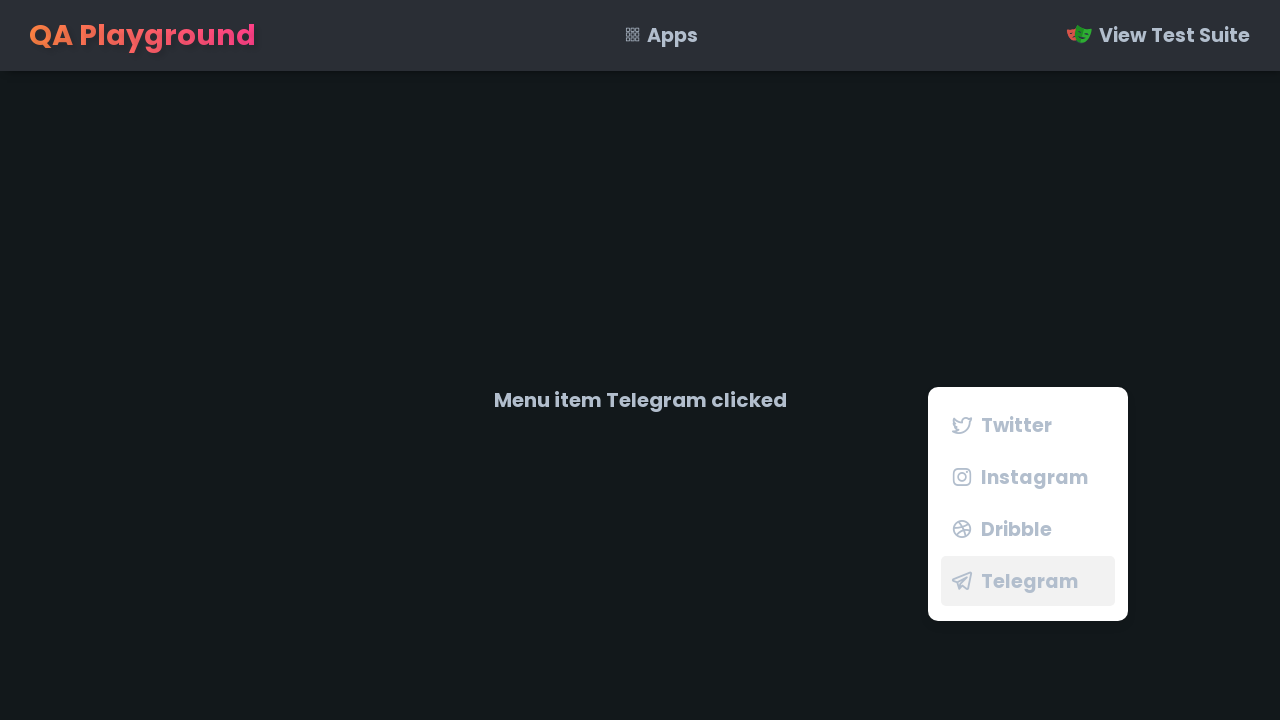

Waited for confirmation message to appear
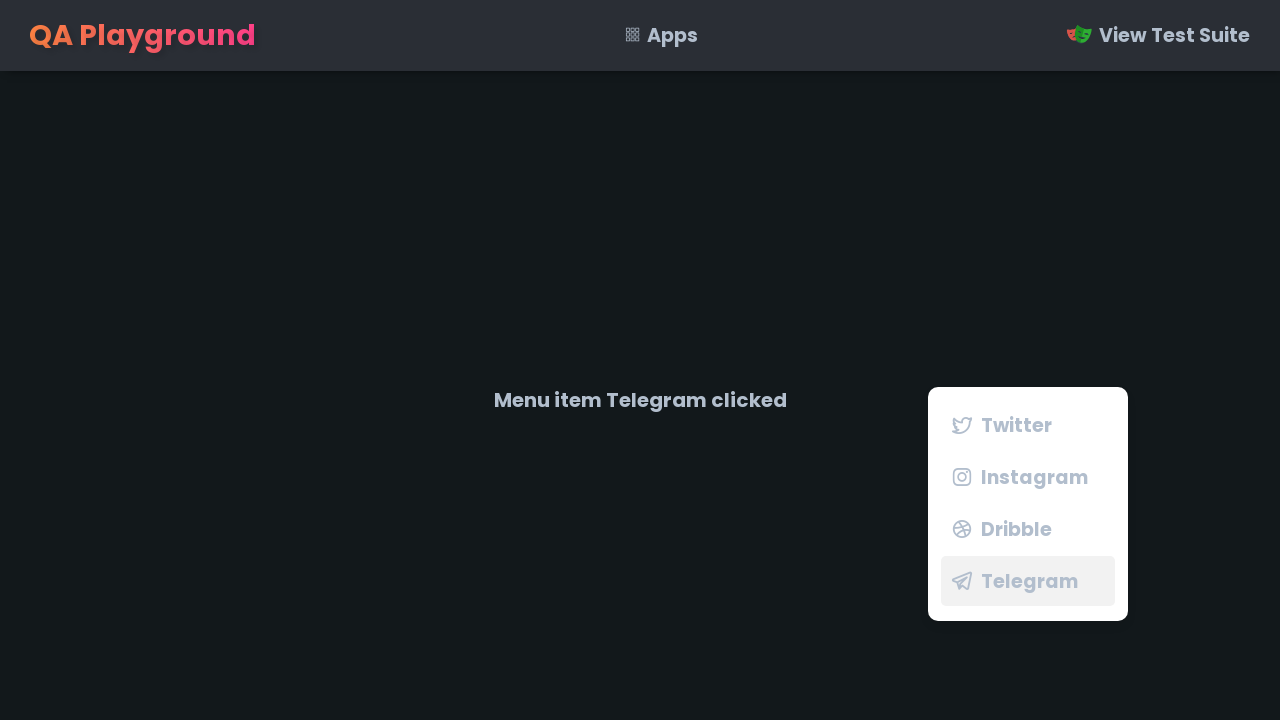

Verified message displayed: 'Menu item Telegram clicked'
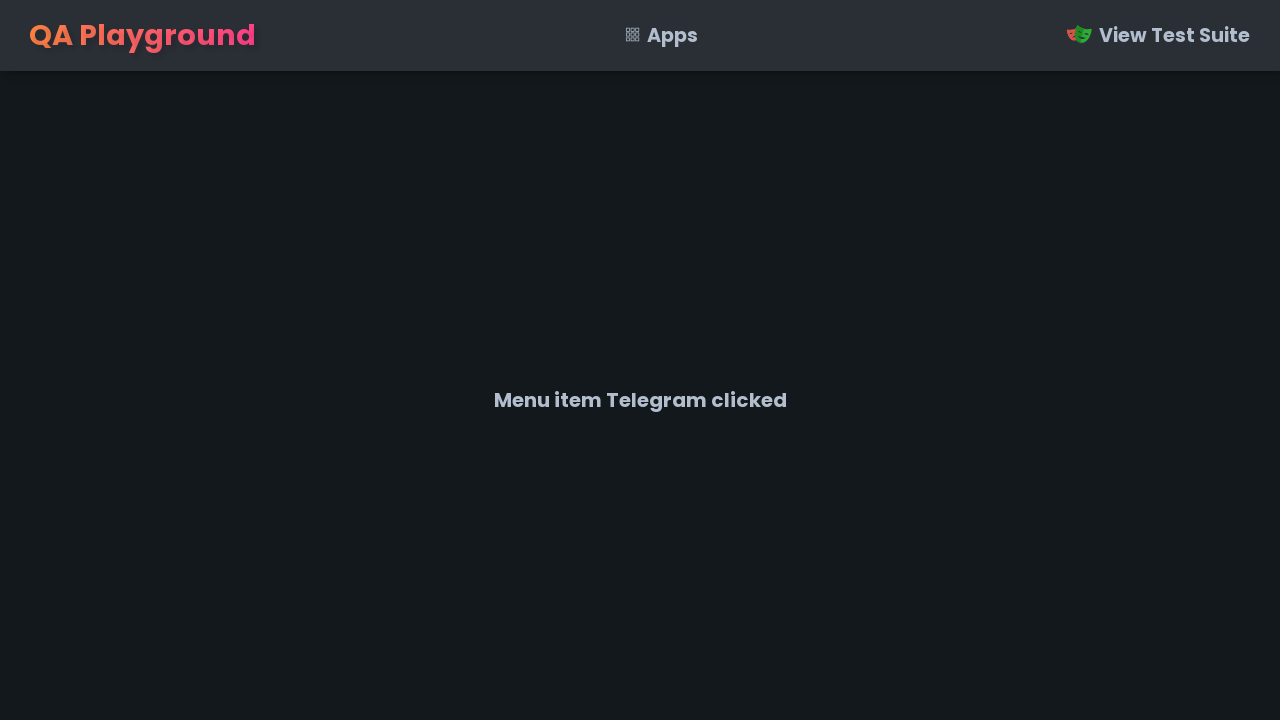

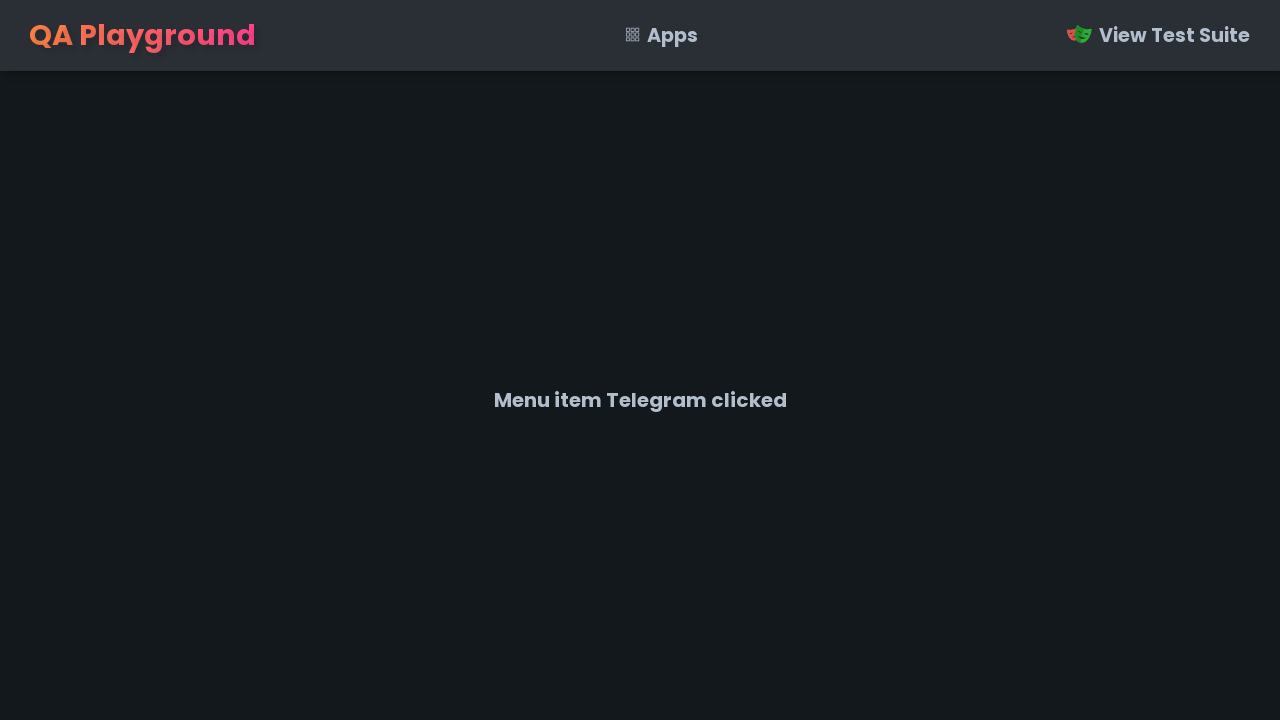